Tests removing products from cart by adding a product, navigating to cart, and clicking the remove button to verify the cart becomes empty

Starting URL: http://automationexercise.com

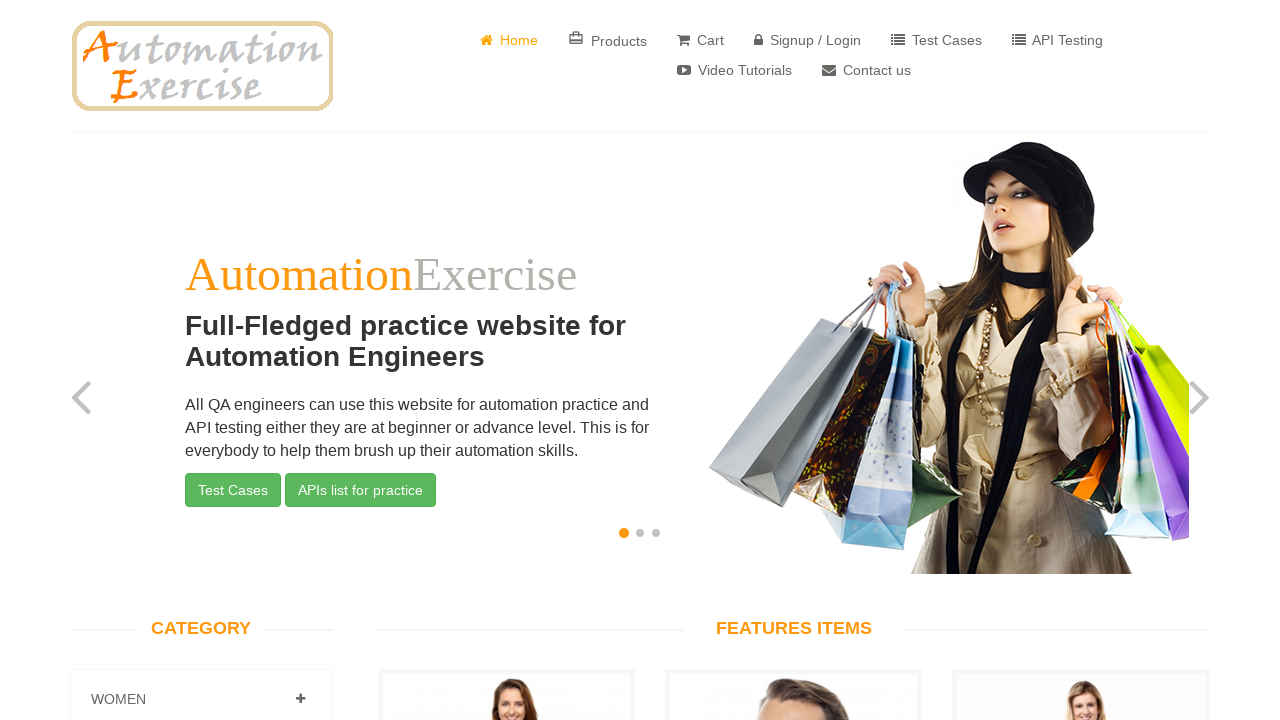

Home page loaded and Home link is visible
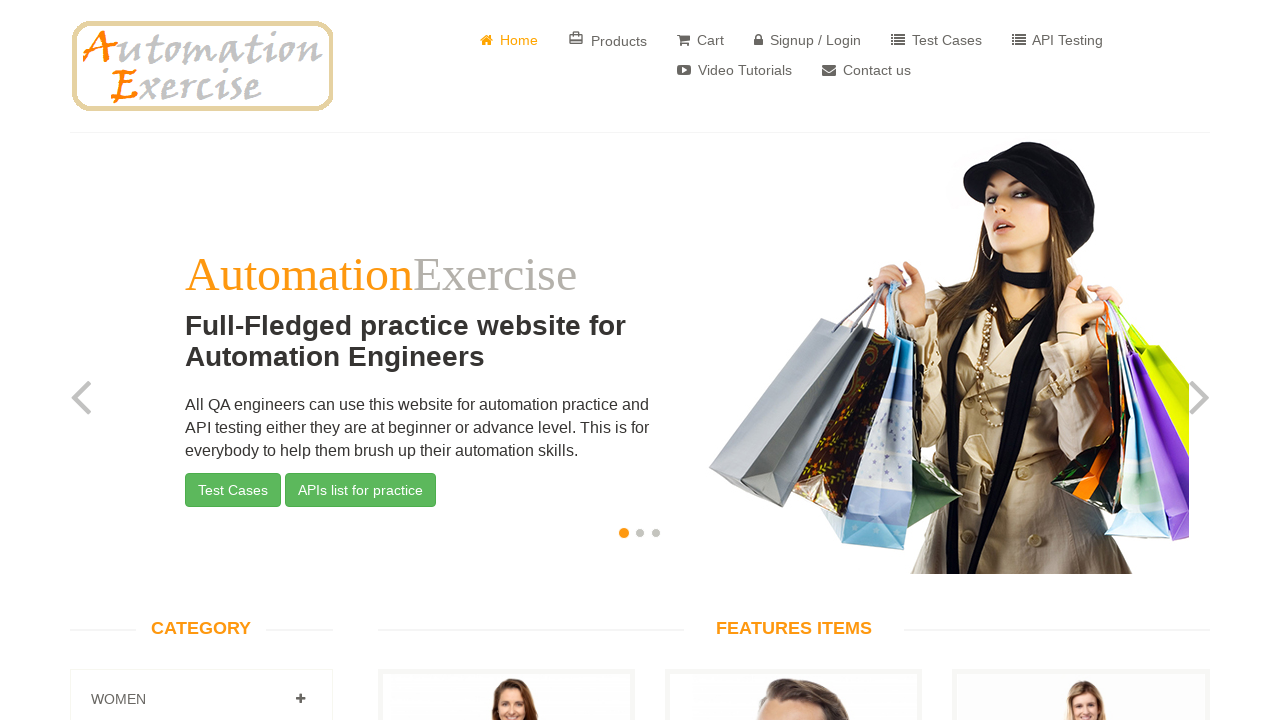

Clicked 'Add to cart' button for first product at (506, 361) on xpath=//div[@class='features_items']/div[2]//div[@class='productinfo text-center
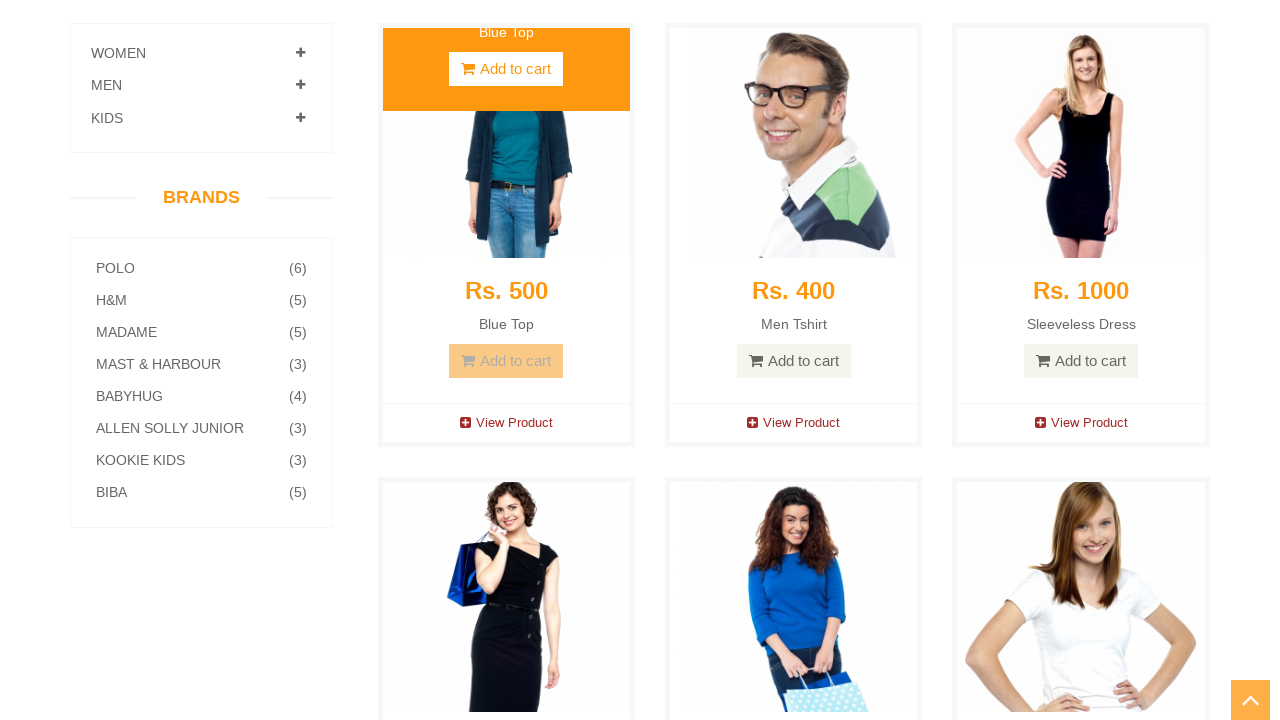

Clicked 'View Cart' button to navigate to cart page at (640, 242) on xpath=//u[.='View Cart']
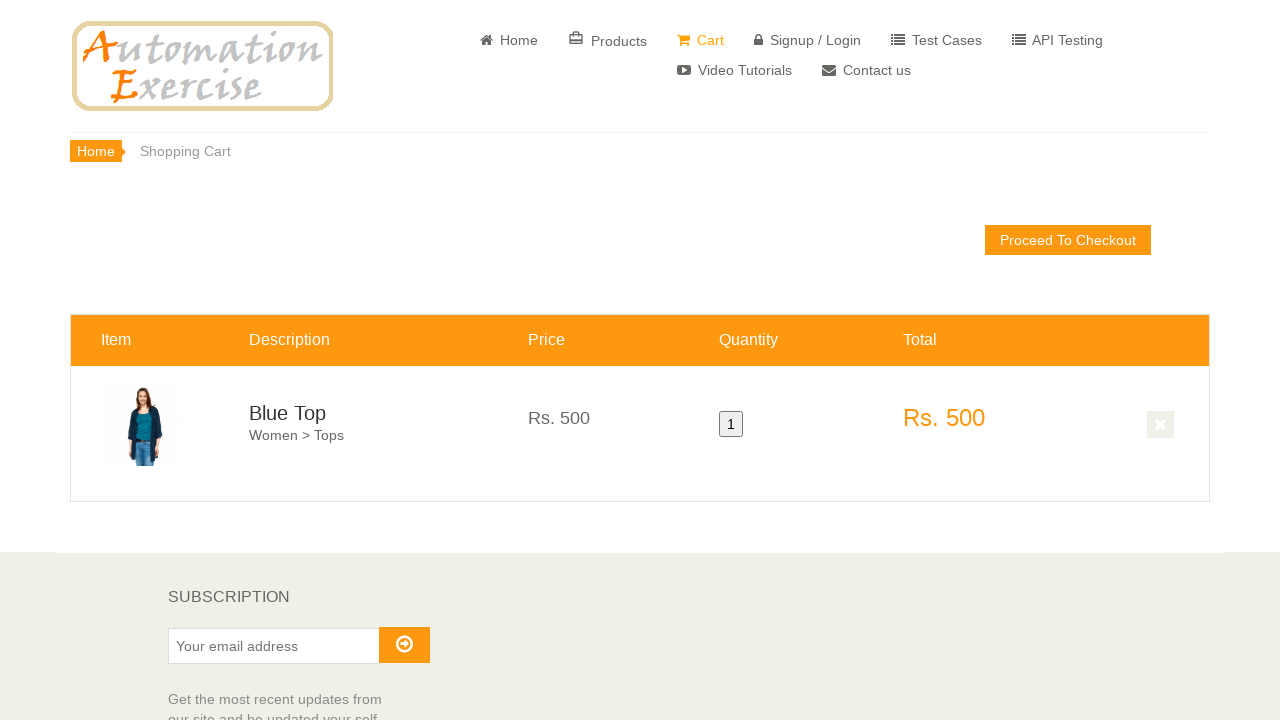

Clicked 'X' button to remove product from cart at (1161, 425) on xpath=//i[@class='fa fa-times']
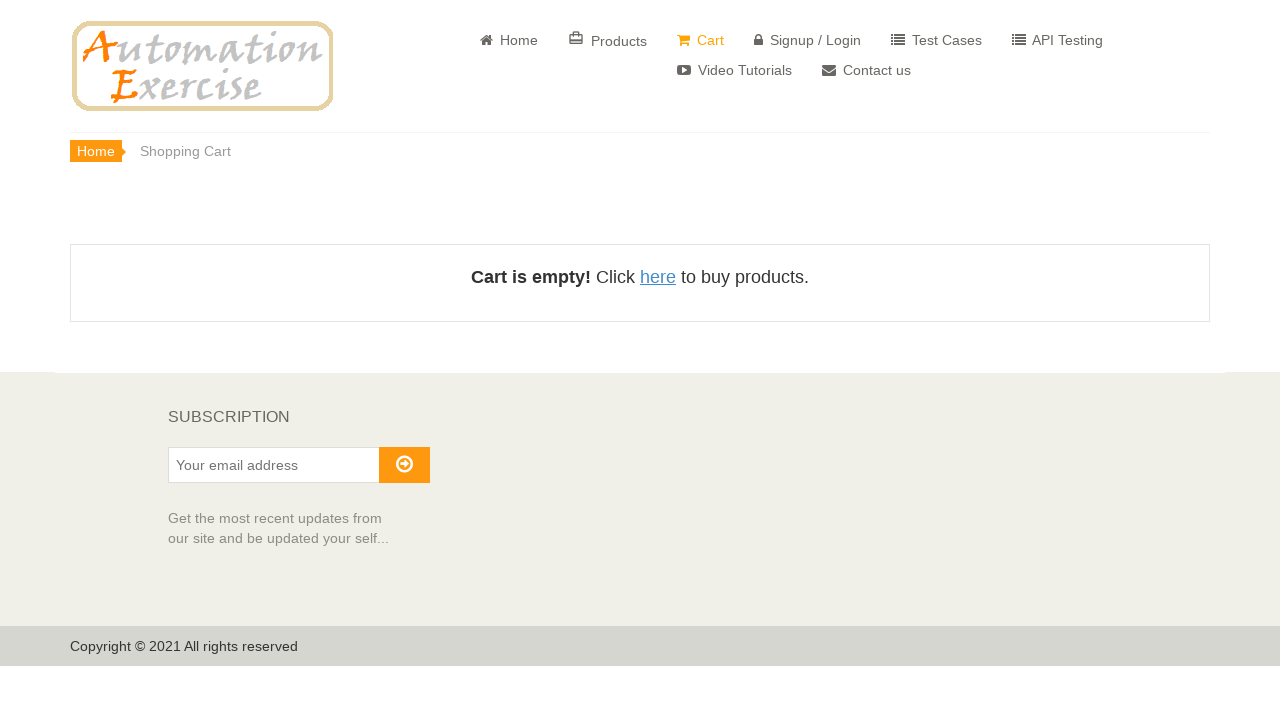

Verified empty cart message is displayed
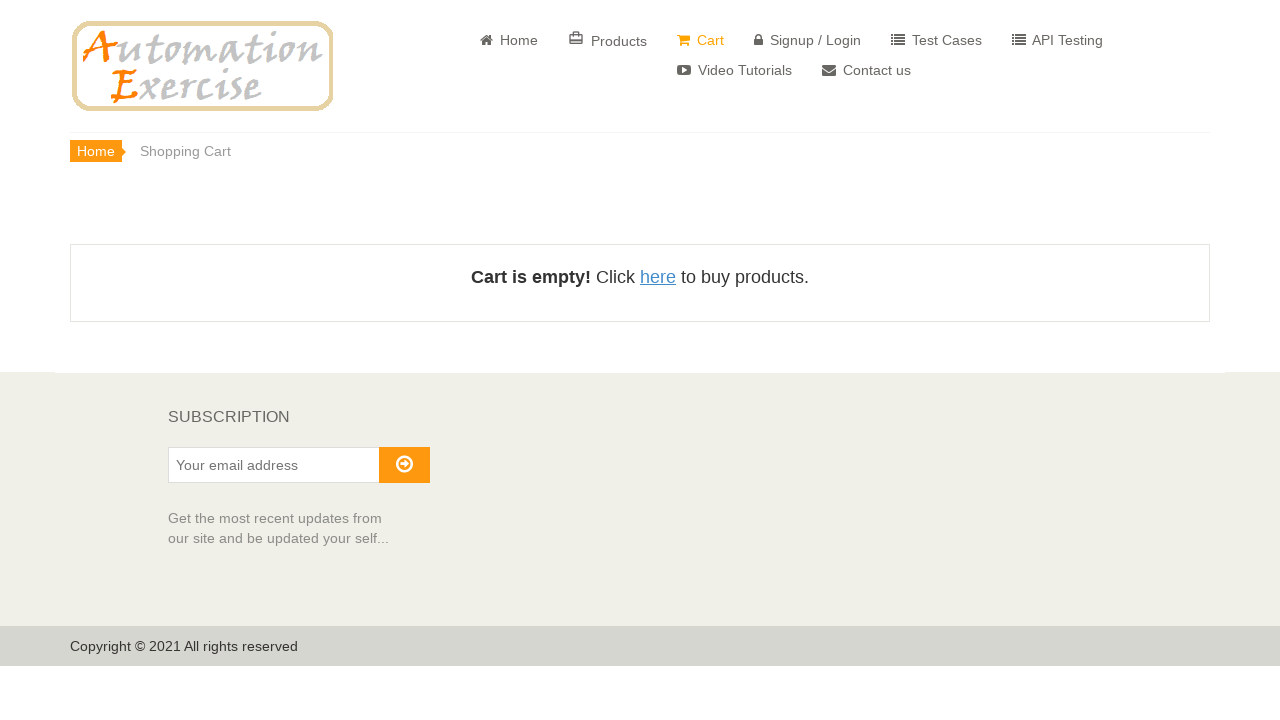

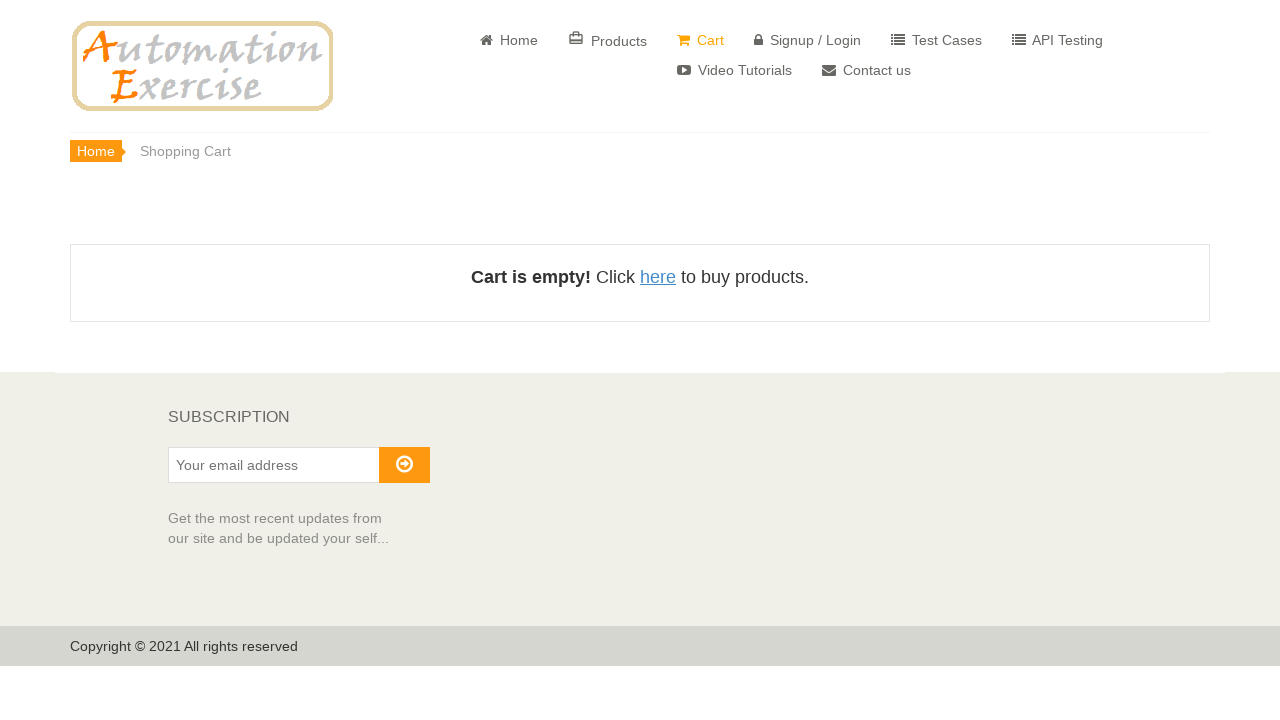